Tests valid form submission with number "001" and directivo "+" symbol

Starting URL: https://elenarivero.github.io/Ejercicio2/index.html

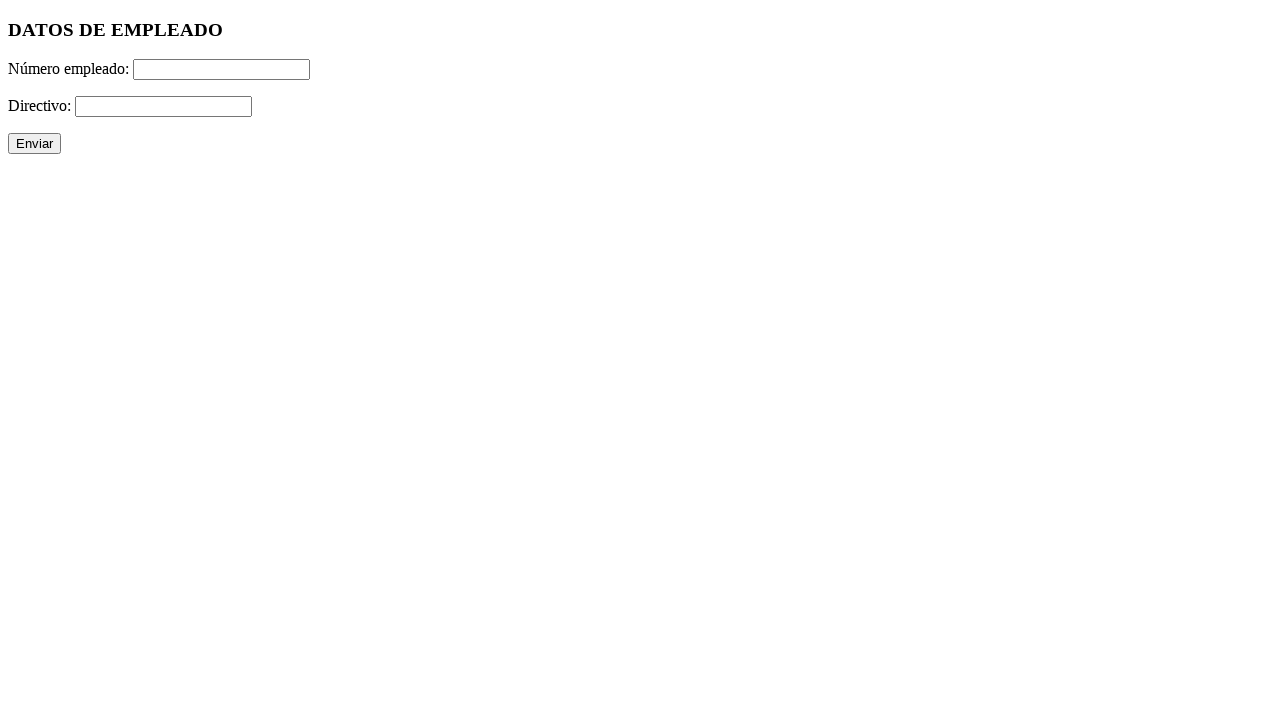

Filled number field with '001' on #numero
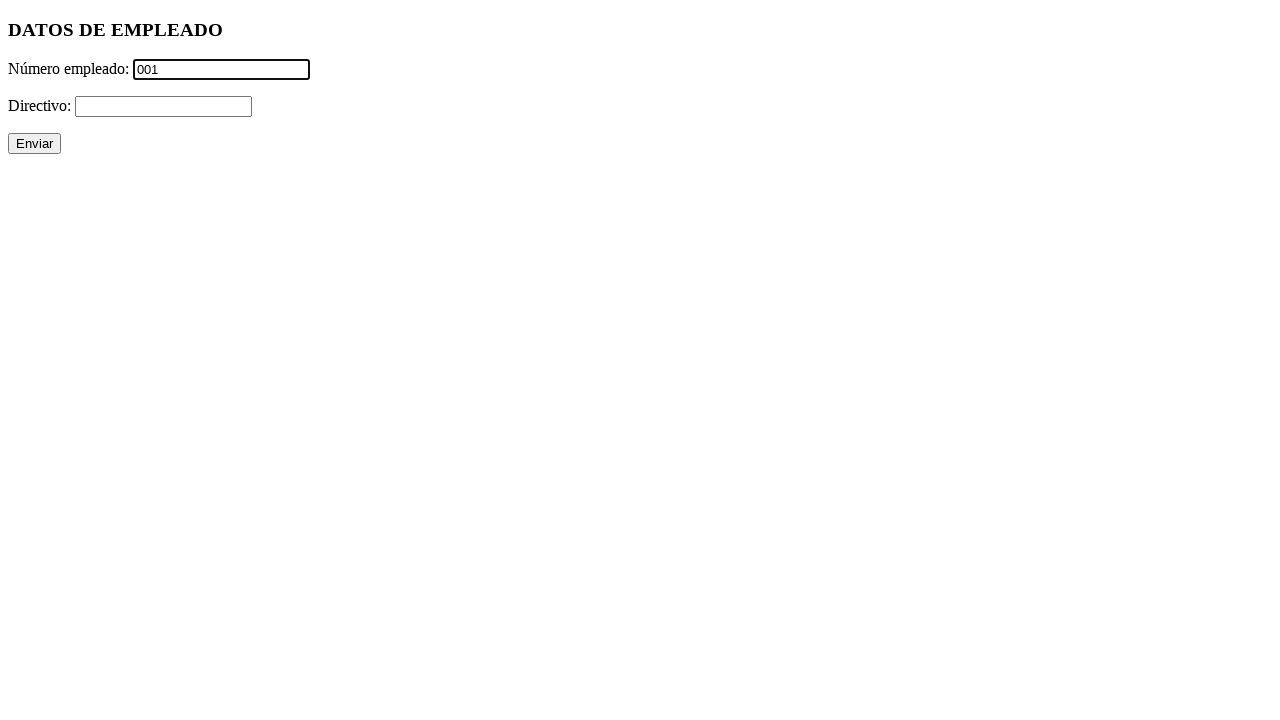

Filled directivo field with '+' symbol on #directivo
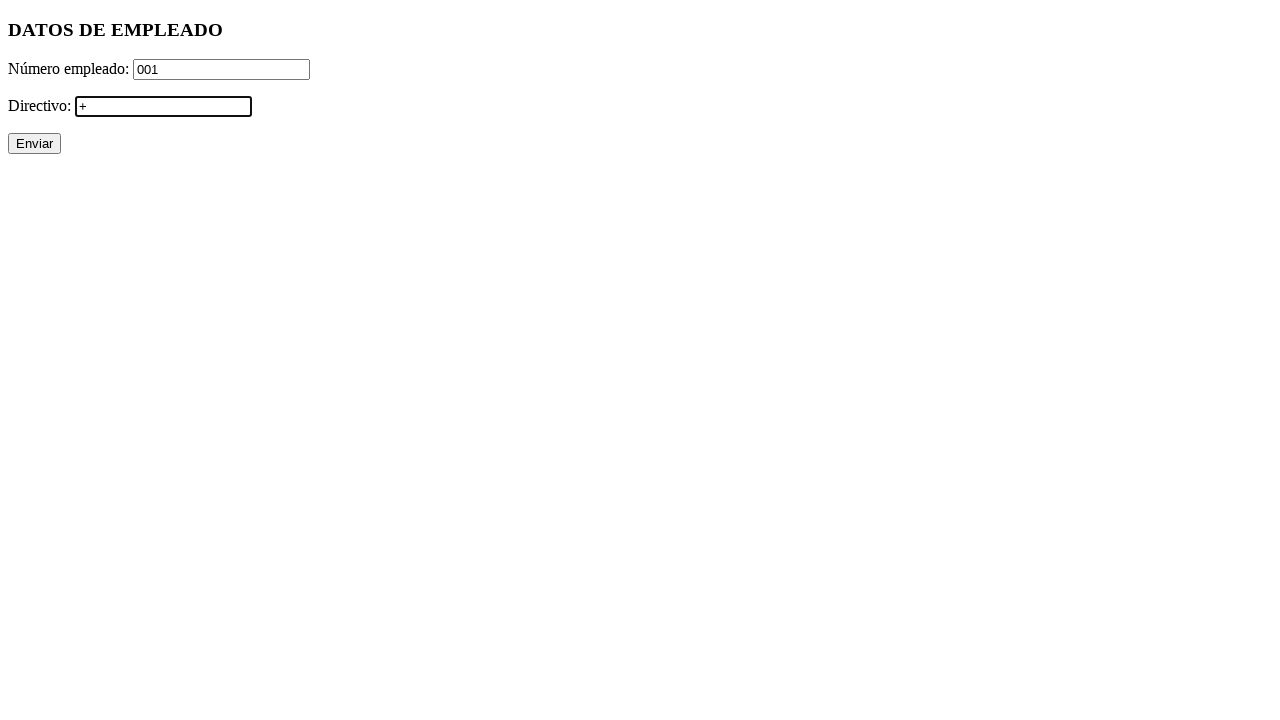

Clicked submit button to submit form at (34, 144) on xpath=//p/input[@type='submit']
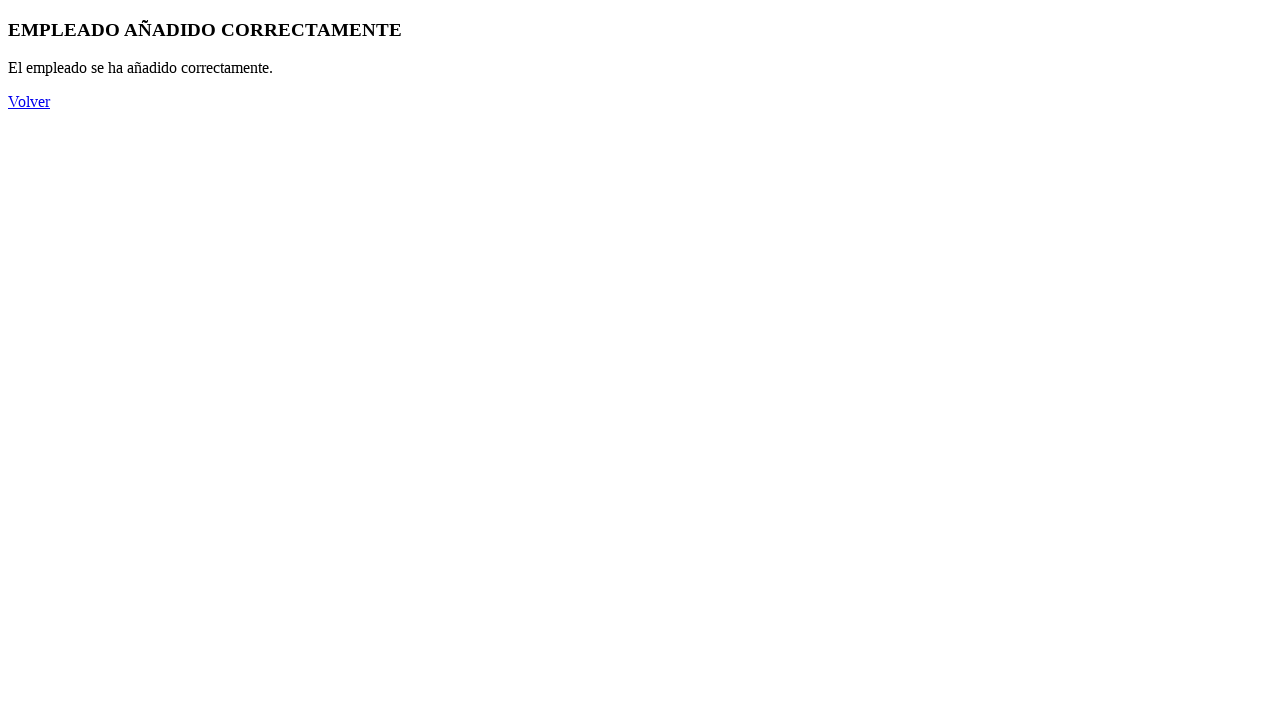

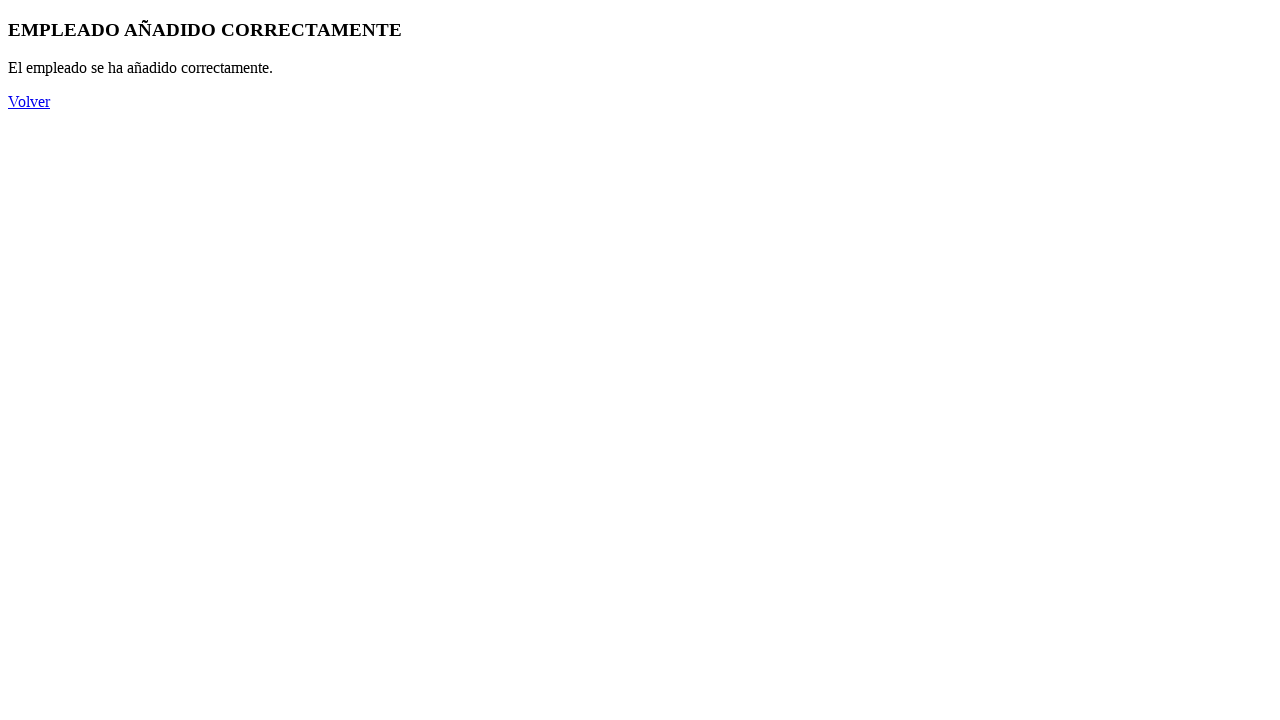